Tests a JotForm by clicking through form fields (name, surname, email) to verify CSS border-color changes on focus/click interactions

Starting URL: https://form.jotform.com/220466667555061

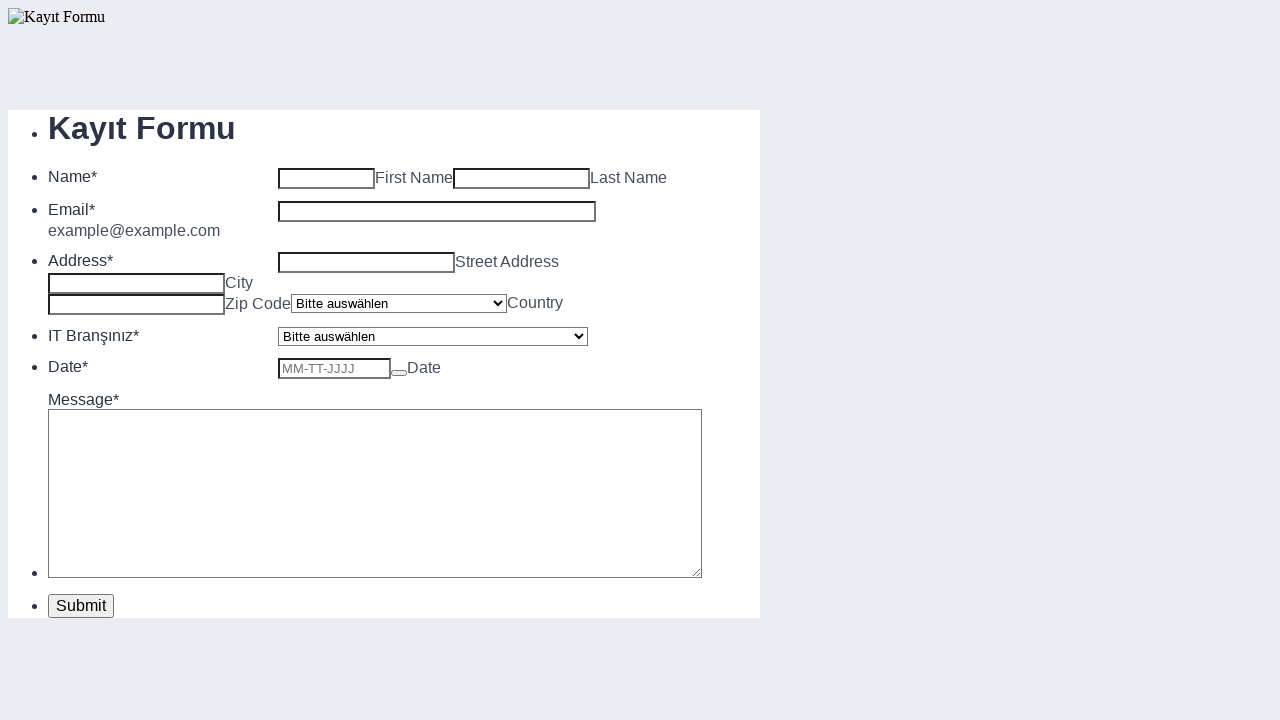

Clicked on the first name field to focus it at (326, 179) on #first_3
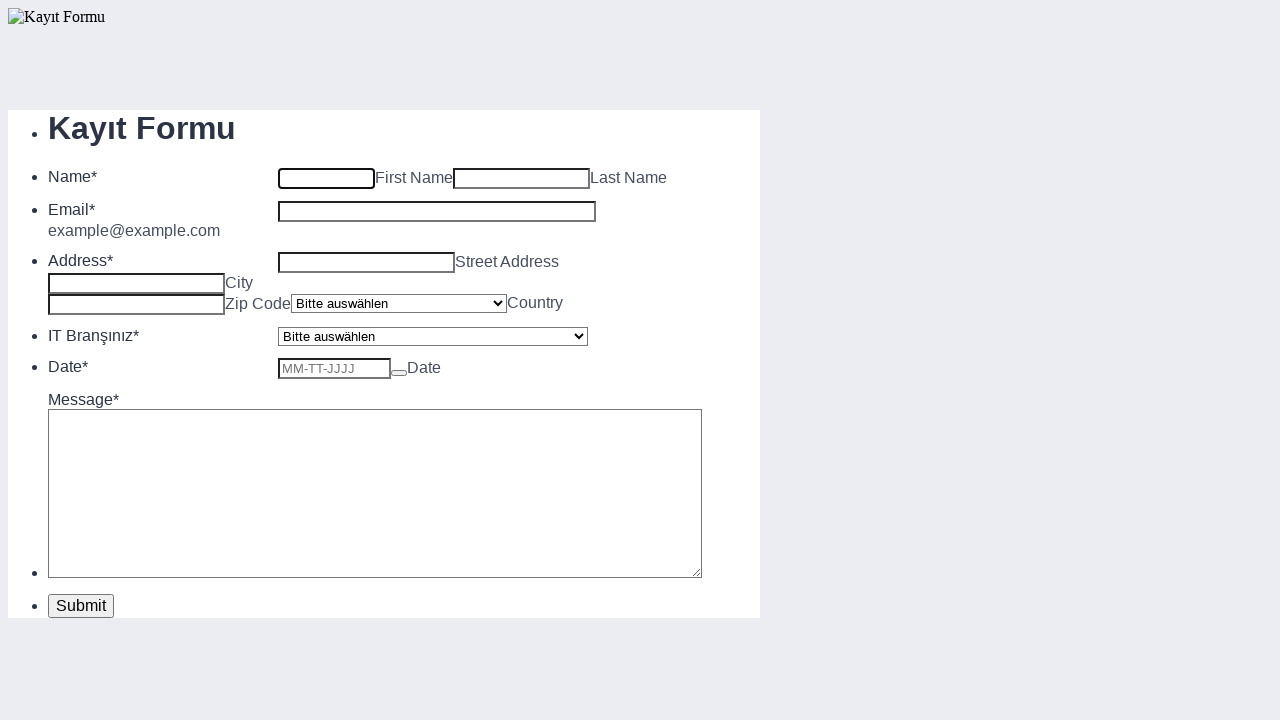

Clicked on the surname field to focus it at (522, 179) on #last_3
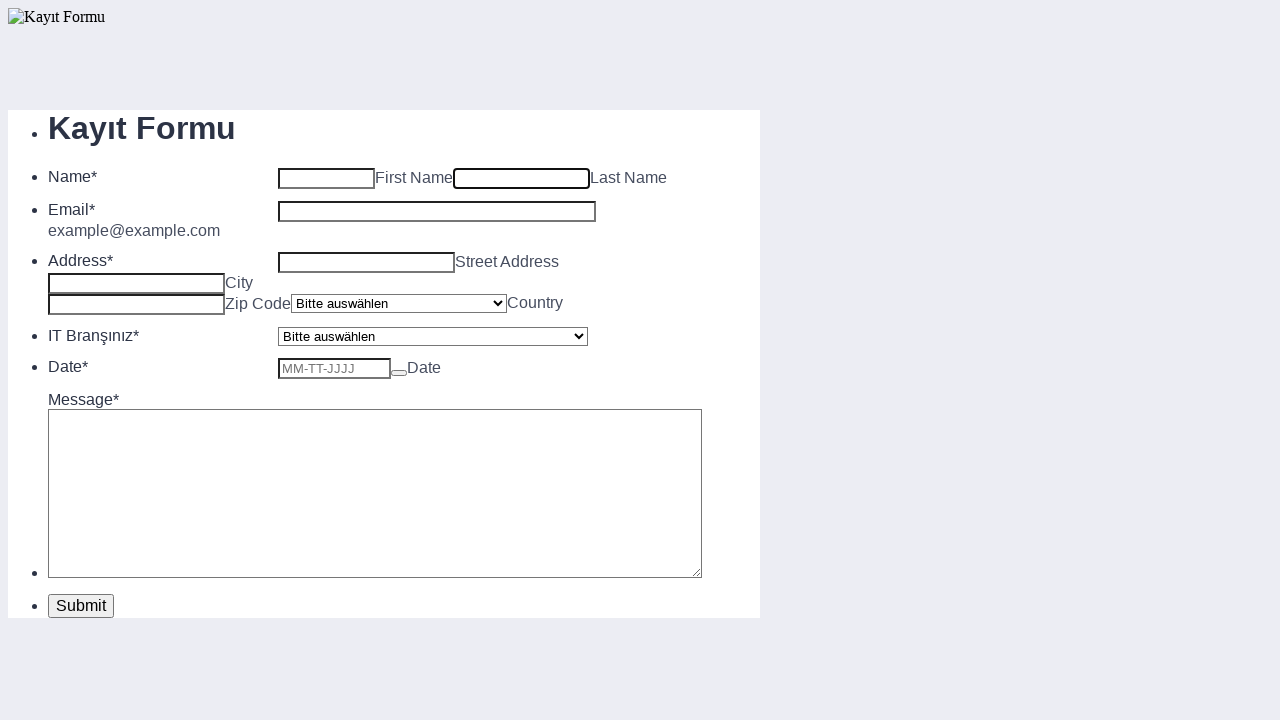

Clicked on the email field to focus it at (437, 212) on #input_4
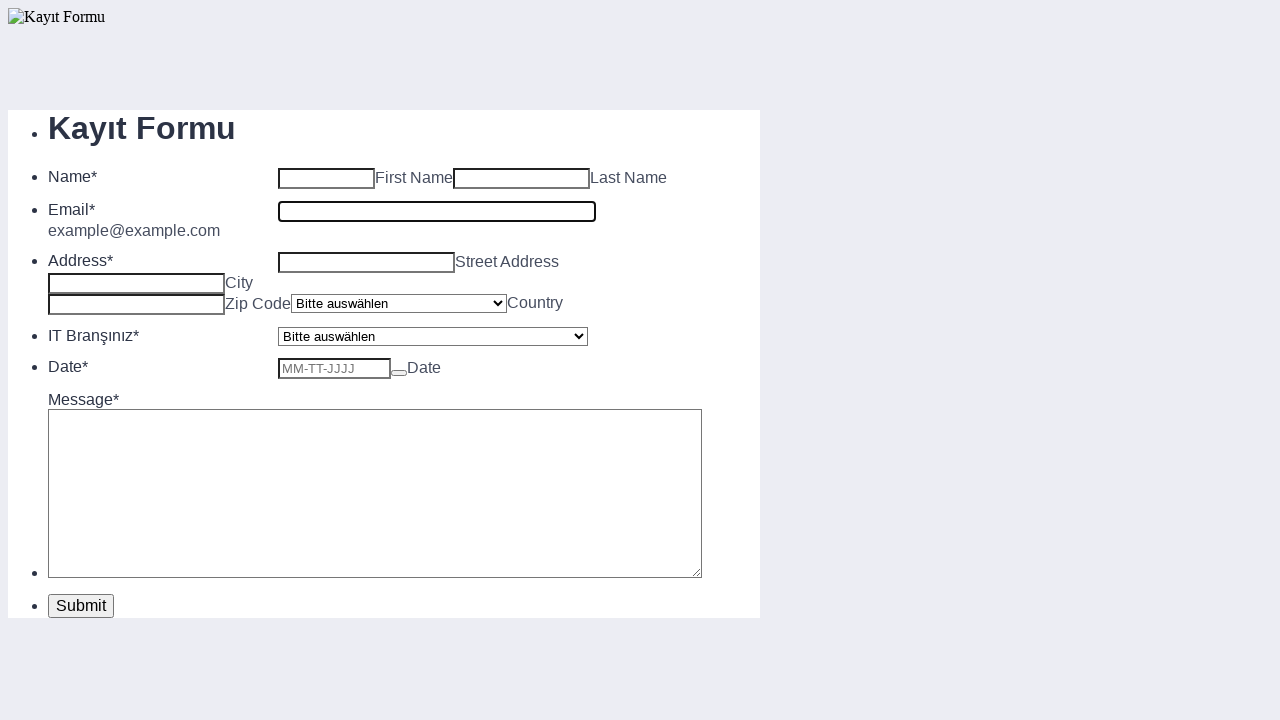

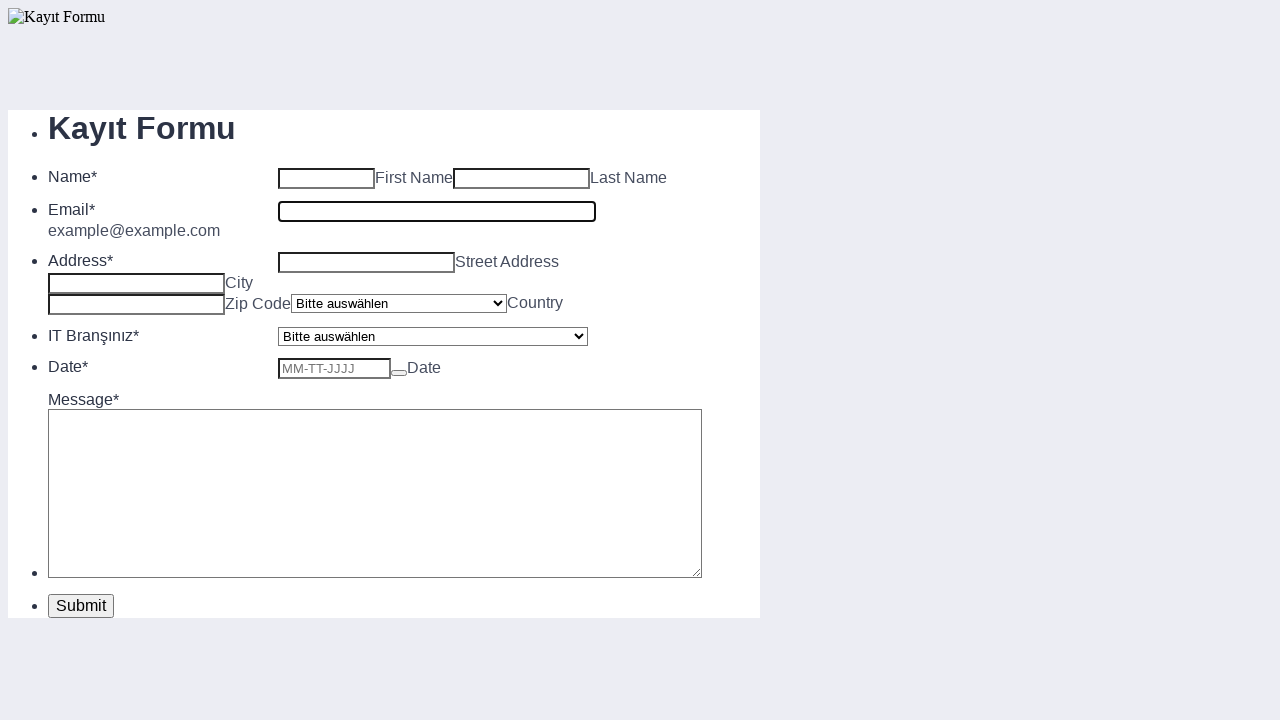